Tests sorting the Due column in ascending order using semantic class attributes on table 2, which provides more expressive and resilient locators.

Starting URL: http://the-internet.herokuapp.com/tables

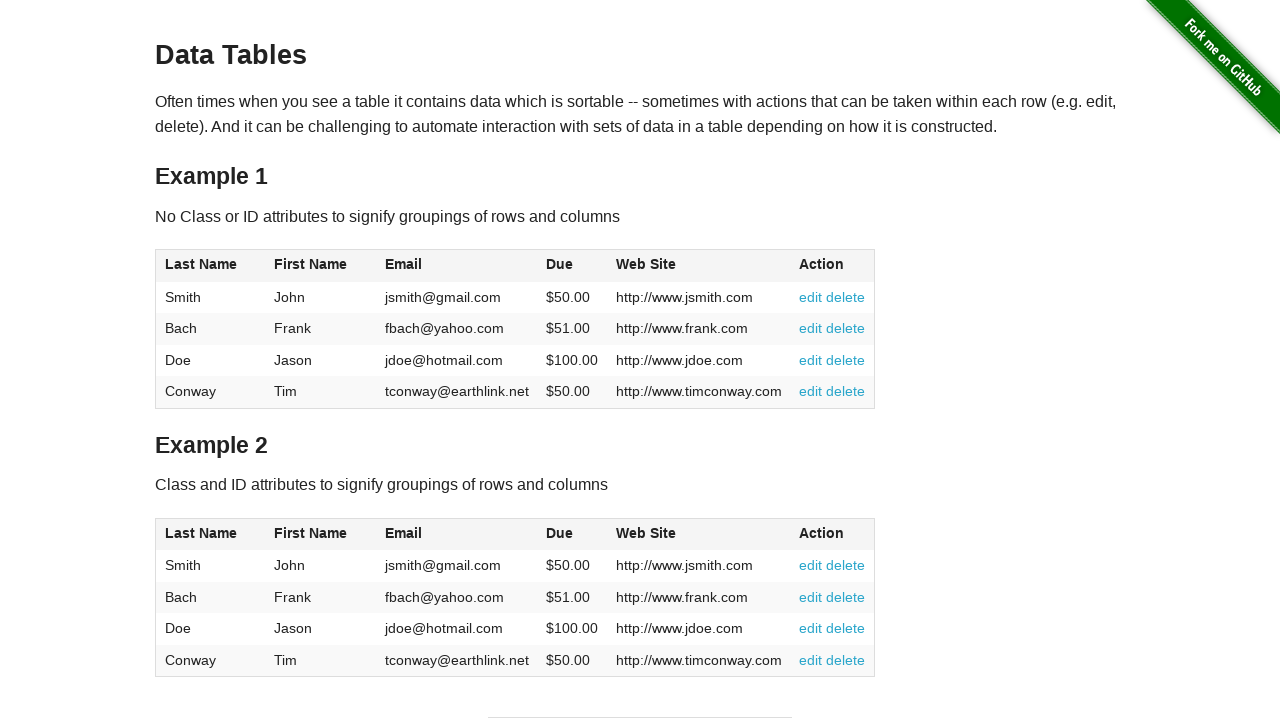

Clicked Due column header on table 2 to sort at (560, 533) on #table2 thead .dues
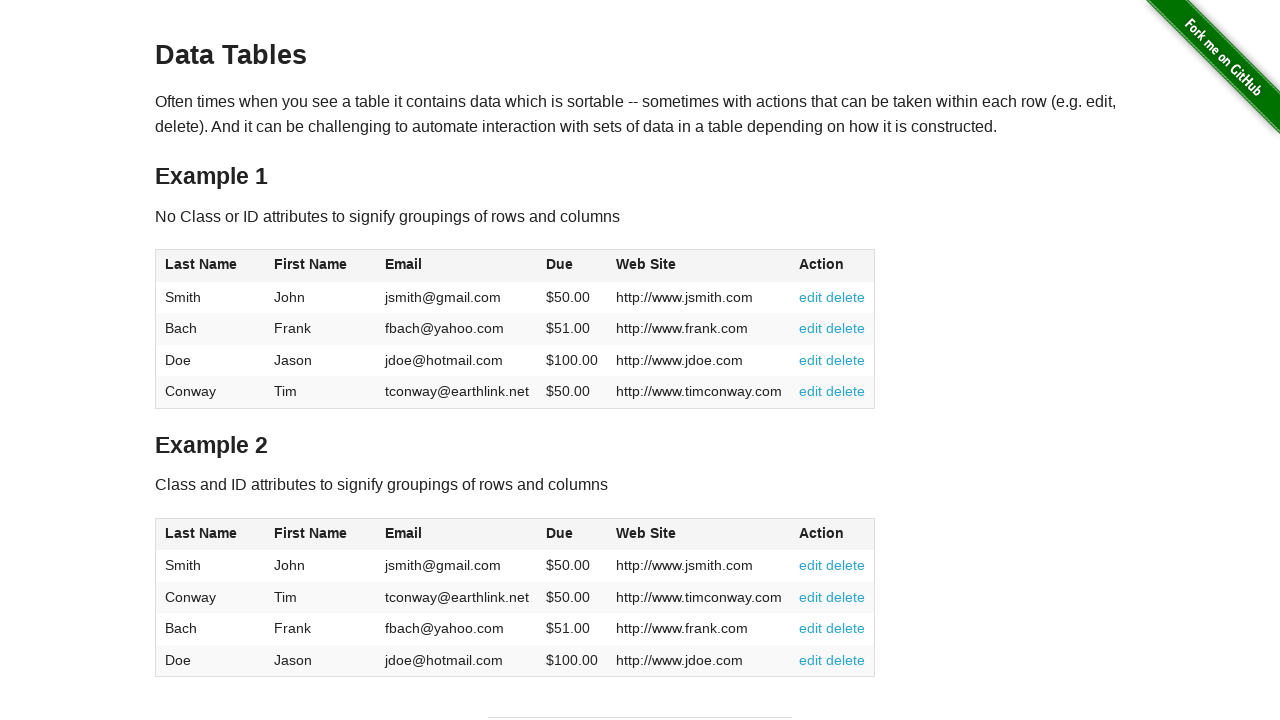

Verified table 2 sorted by Due column in ascending order
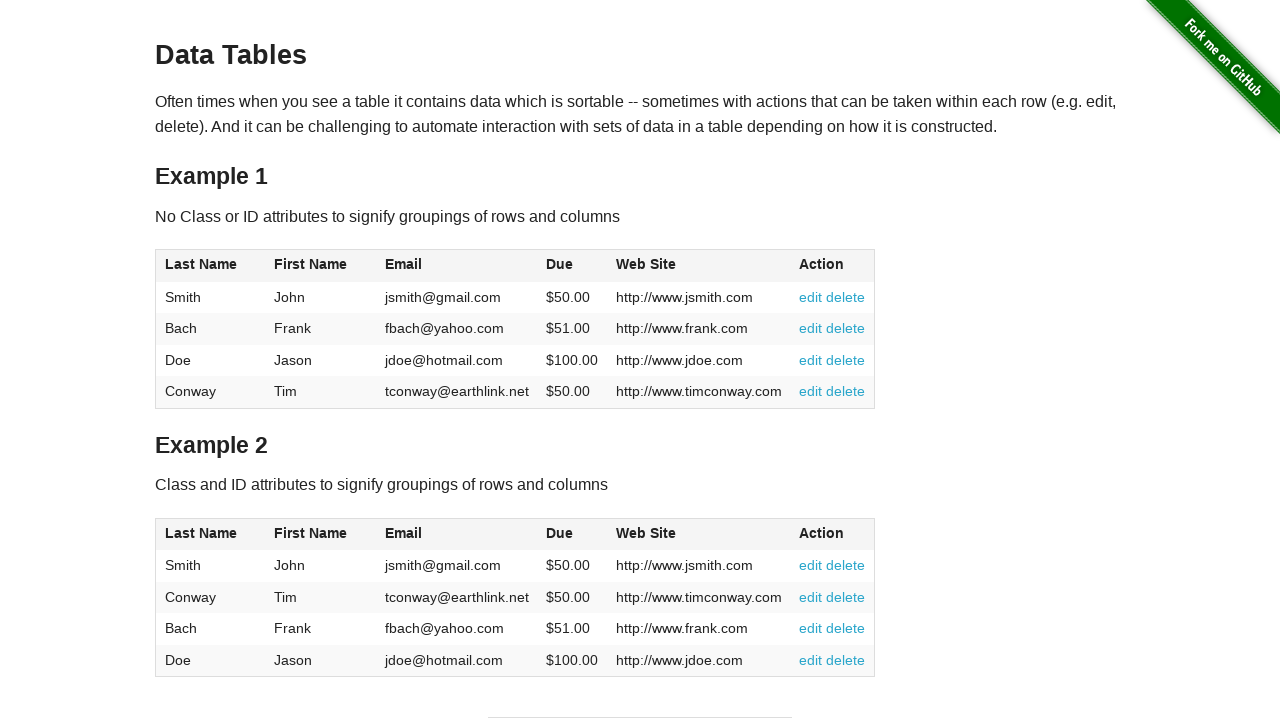

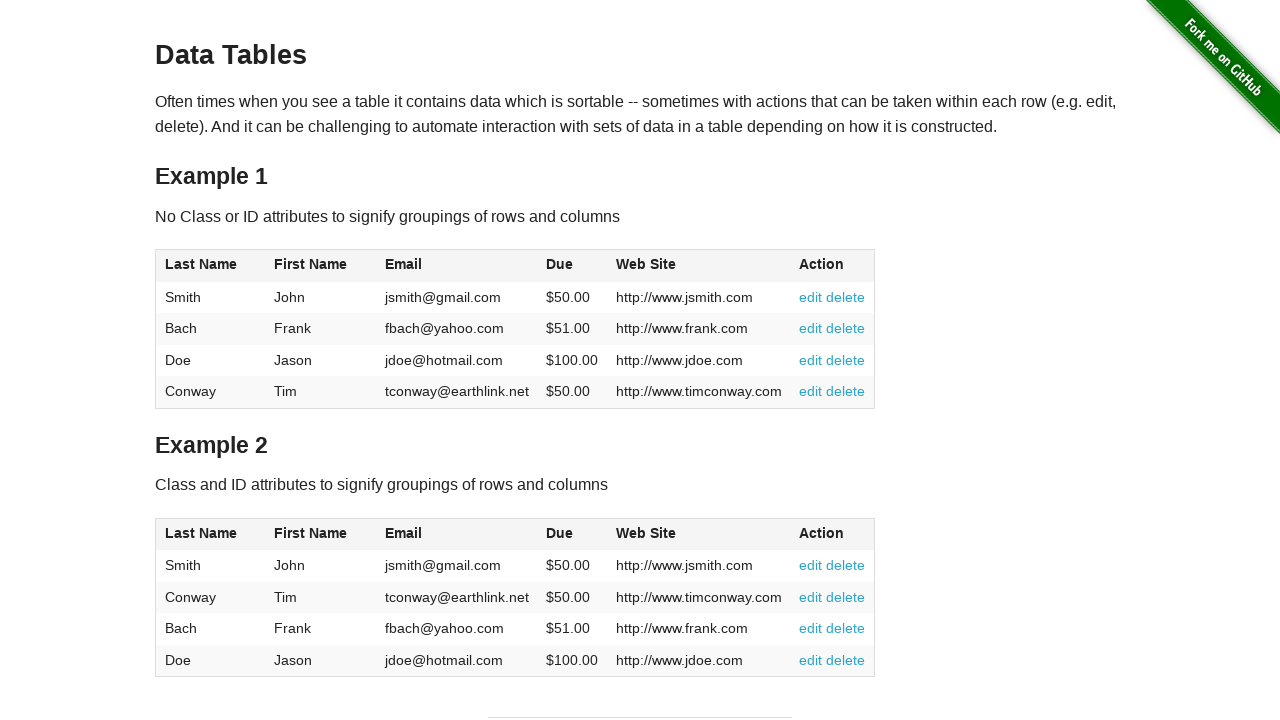